Tests registration form by filling required fields (first name, last name, email) and verifying successful registration message

Starting URL: http://suninjuly.github.io/registration1.html

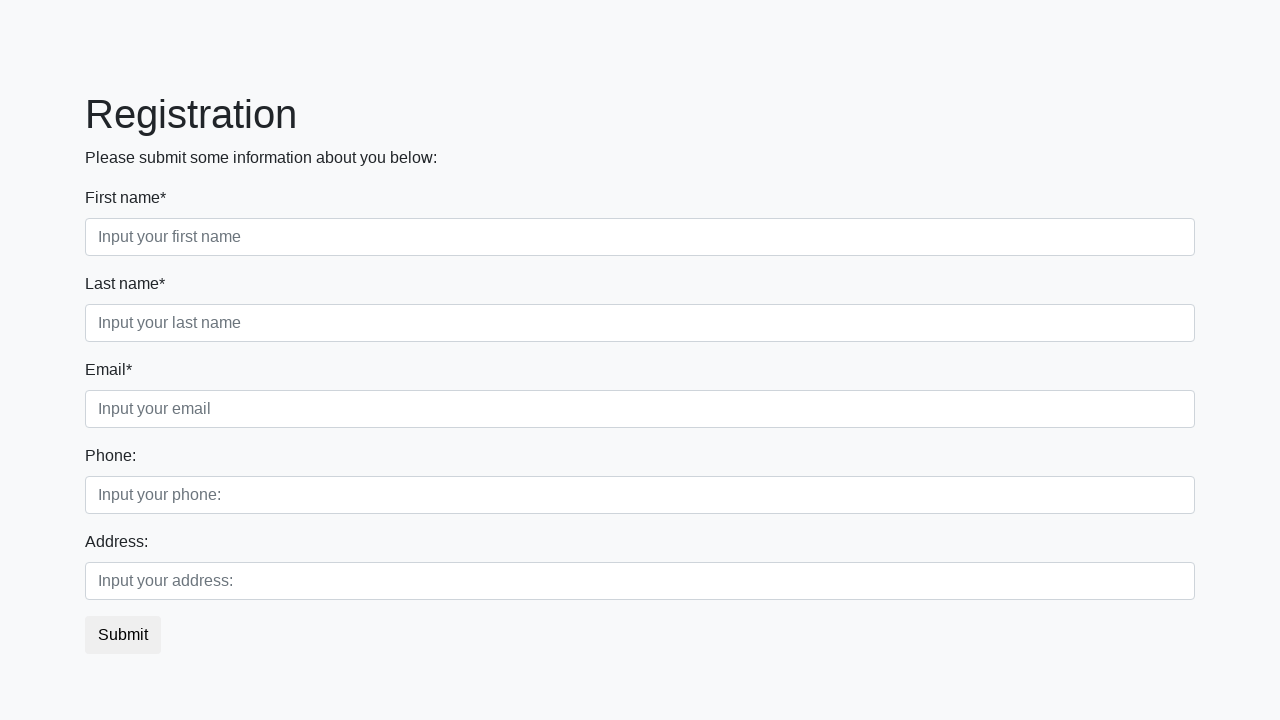

Filled first name field with 'Pavel' on input
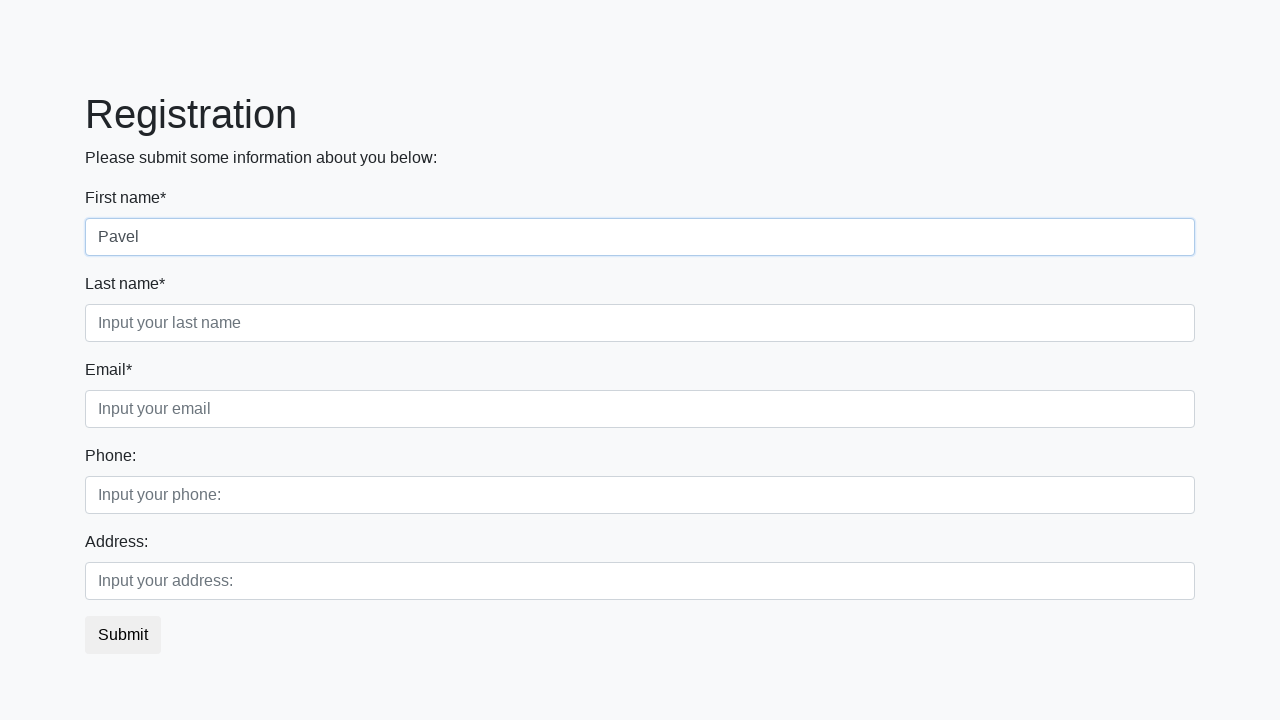

Filled last name field with 'Petrov' on input.form-control.second[required]
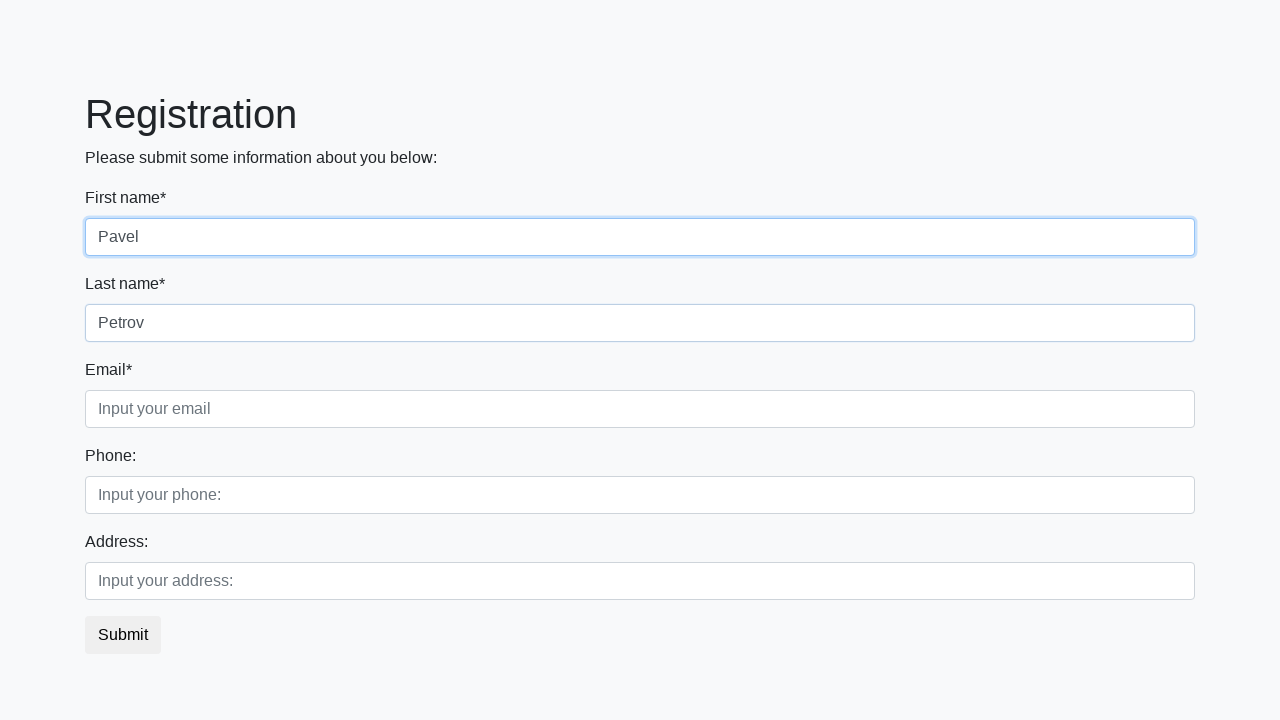

Filled email field with 'testuser@example.com' on input.form-control.third[required]
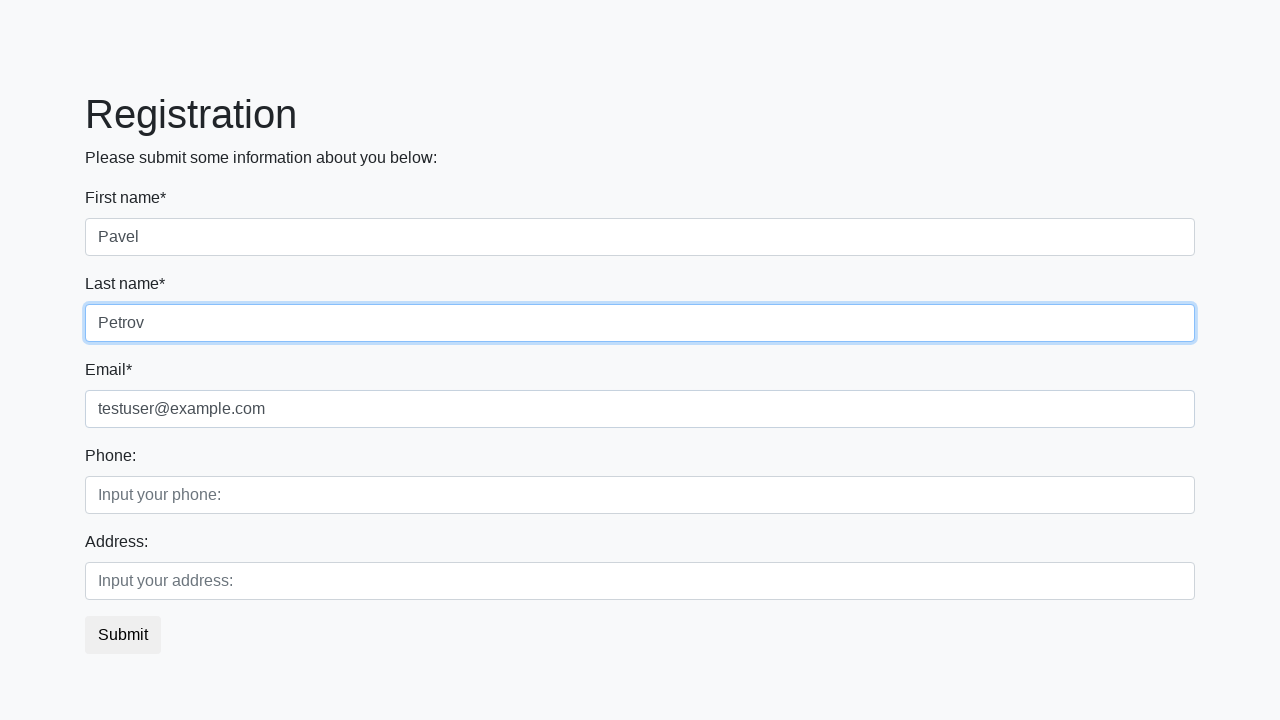

Clicked registration submit button at (123, 635) on button.btn
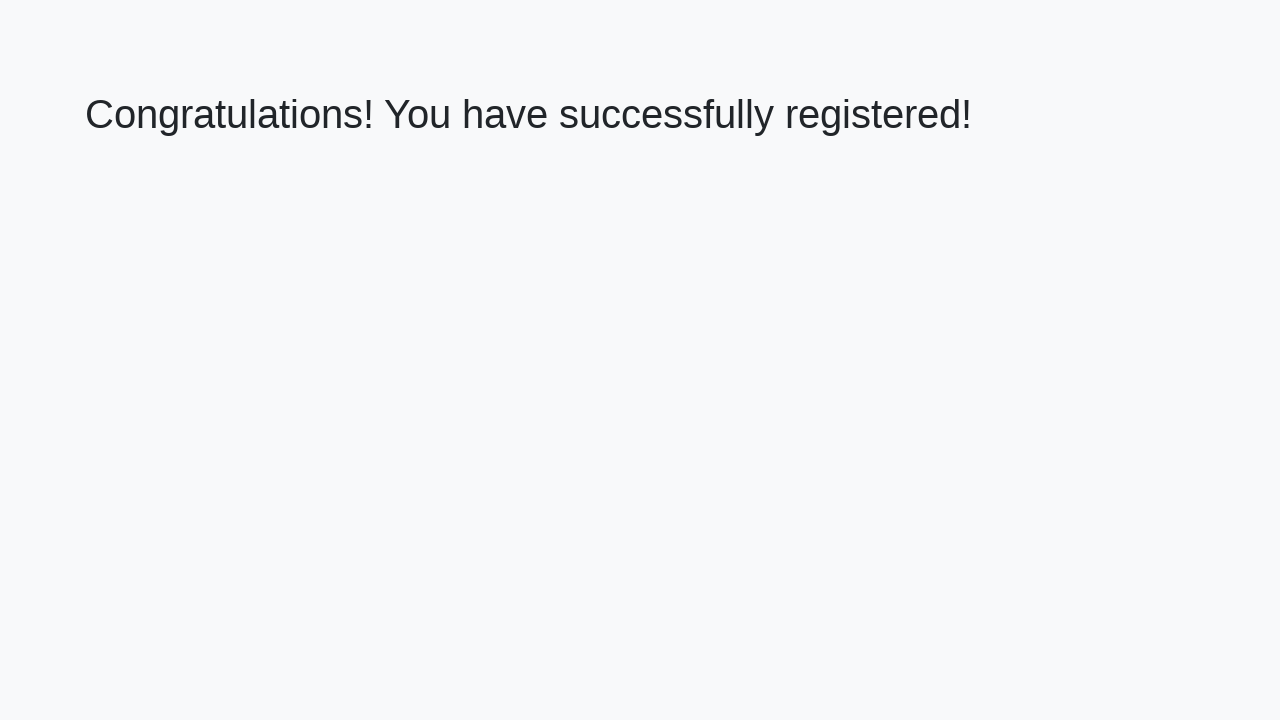

Success message heading loaded
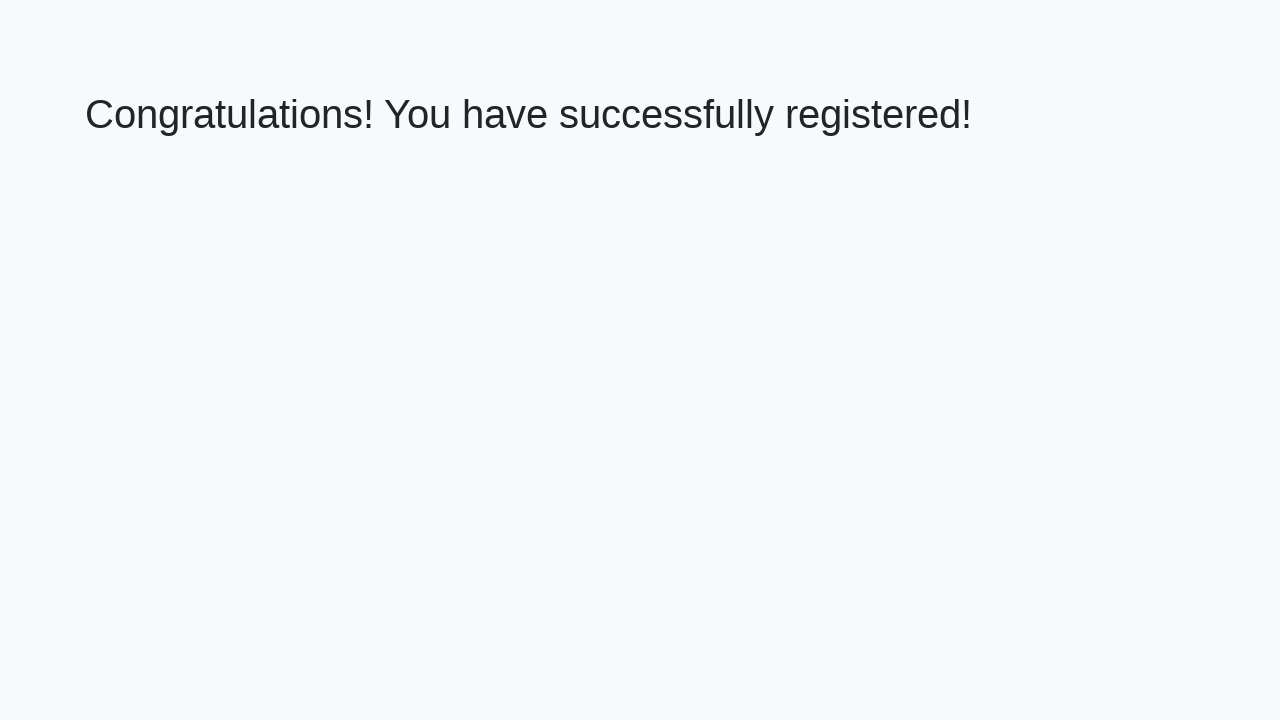

Retrieved success message text content
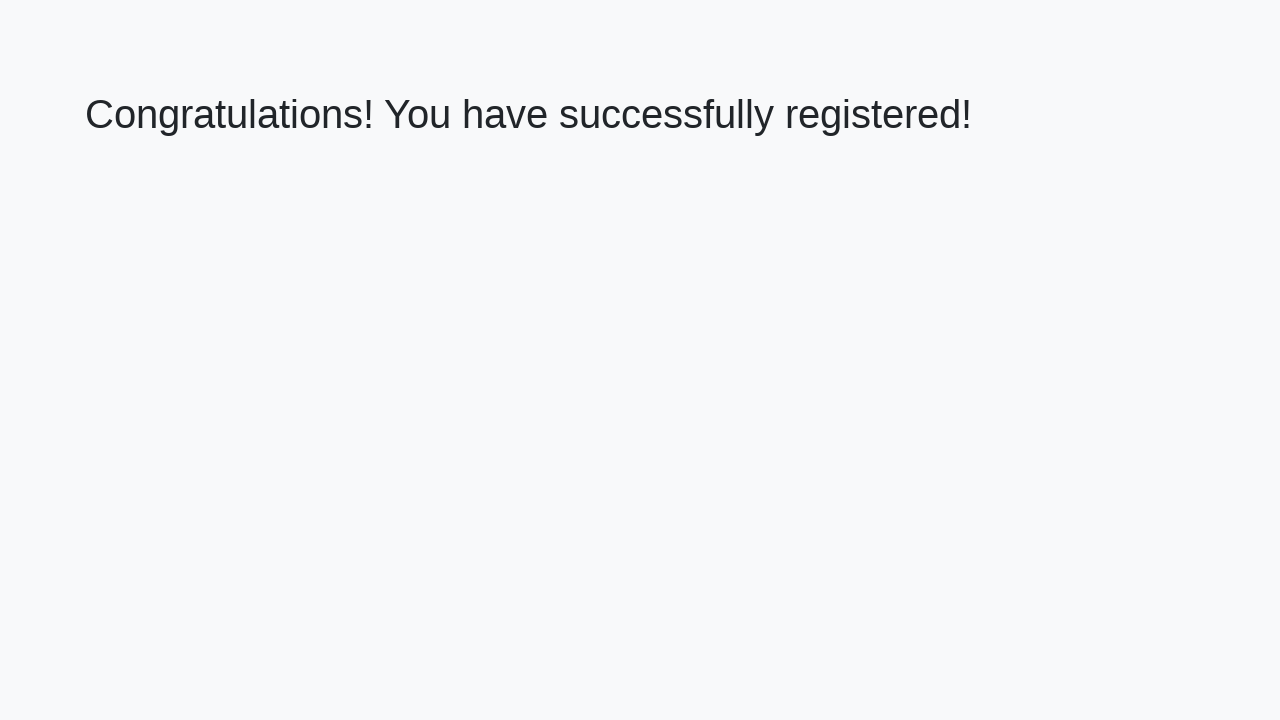

Verified successful registration message matches expected text
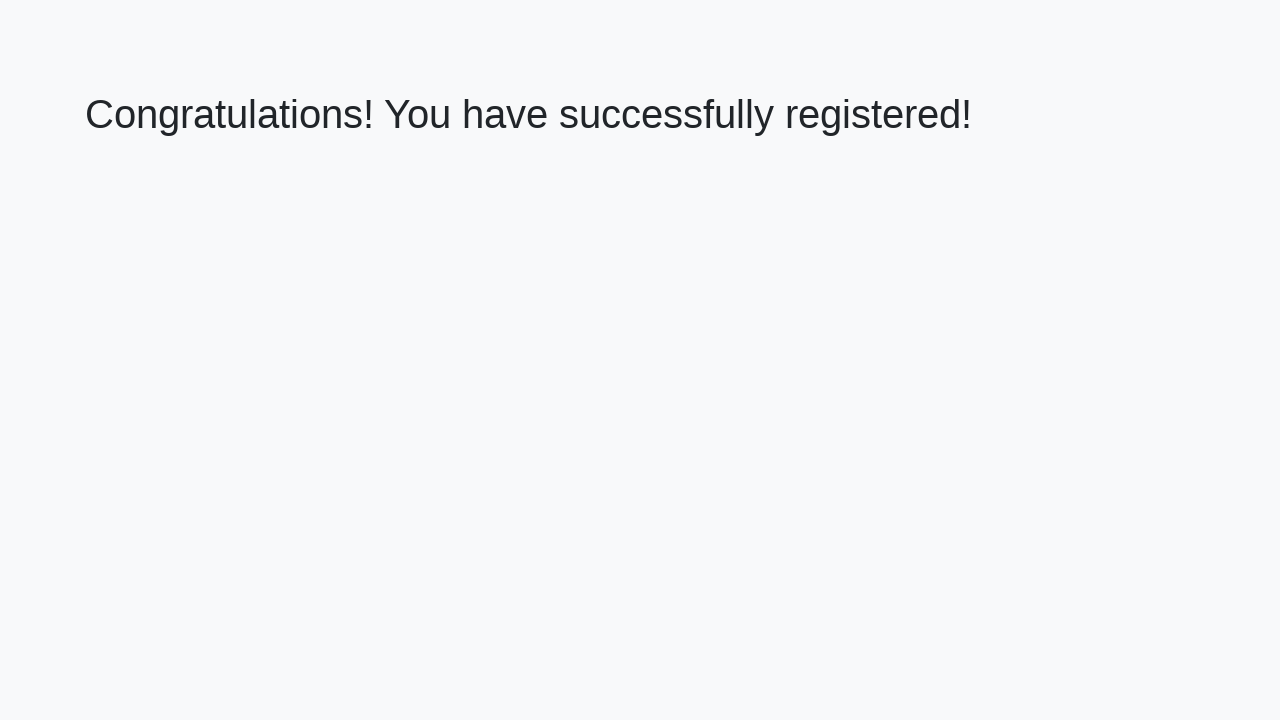

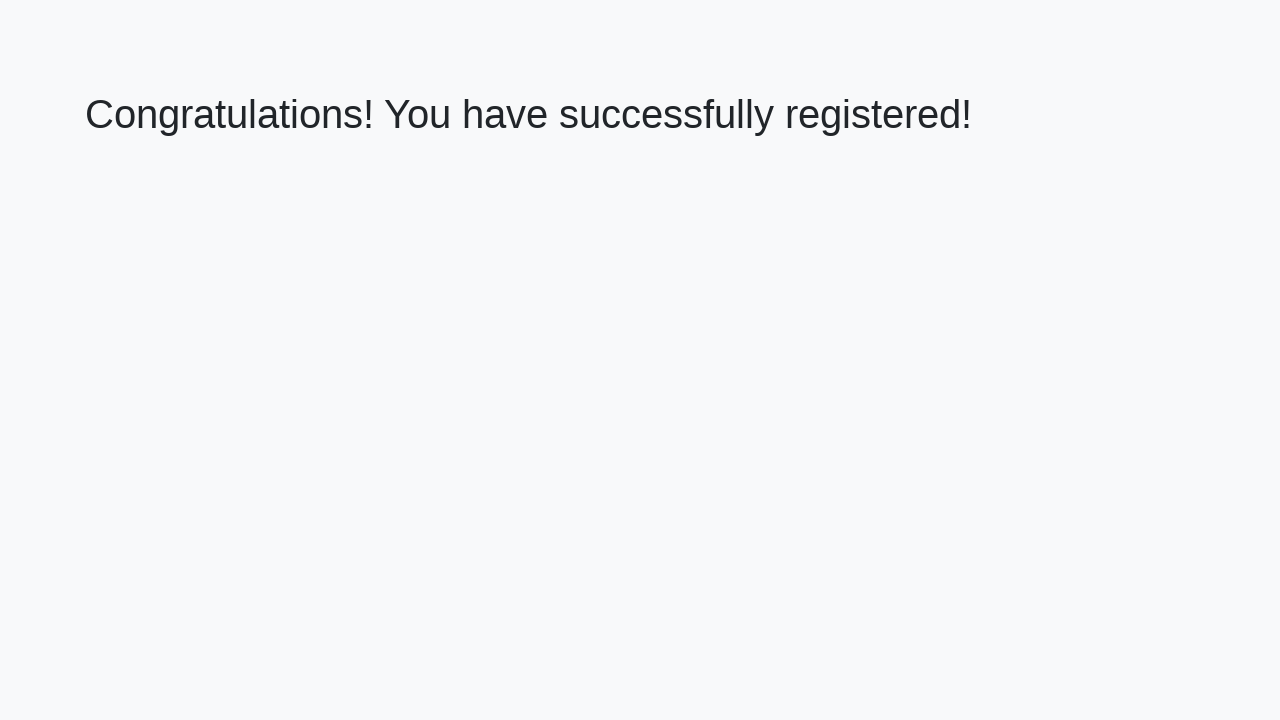